Tests that entered text is trimmed when editing a todo item

Starting URL: https://demo.playwright.dev/todomvc

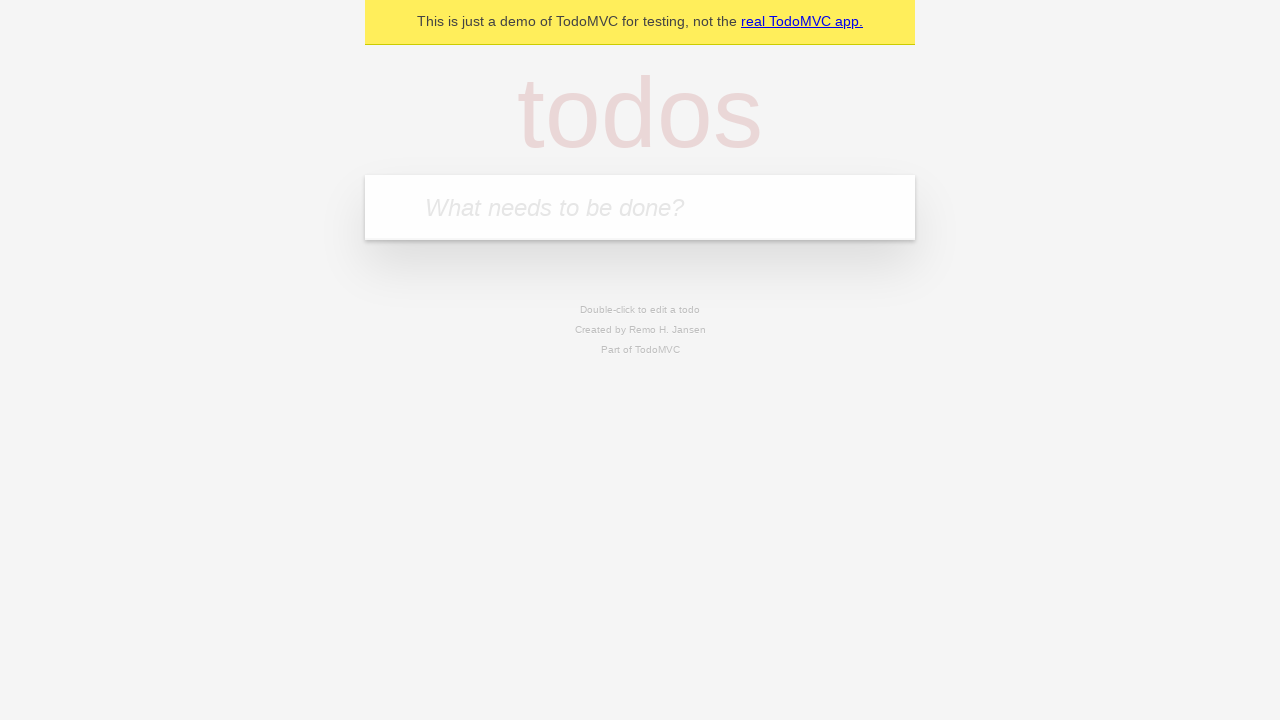

Filled todo input with 'buy some cheese' on internal:attr=[placeholder="What needs to be done?"i]
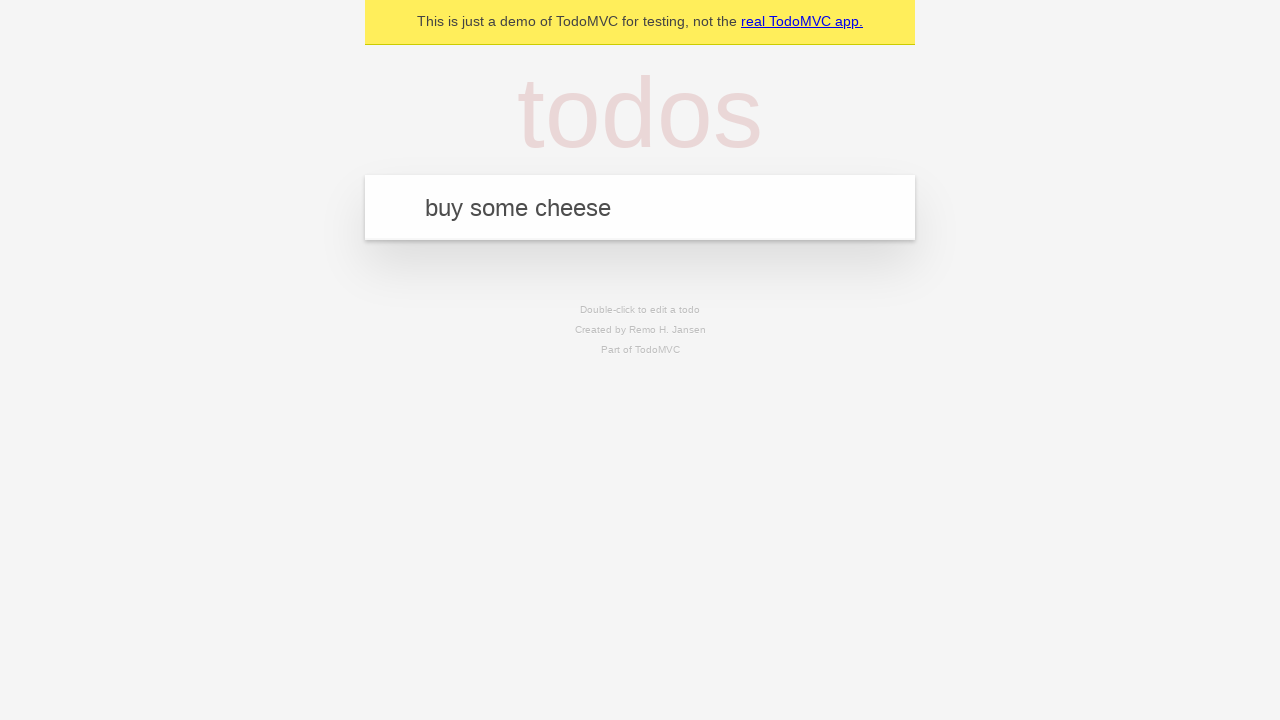

Pressed Enter to create first todo on internal:attr=[placeholder="What needs to be done?"i]
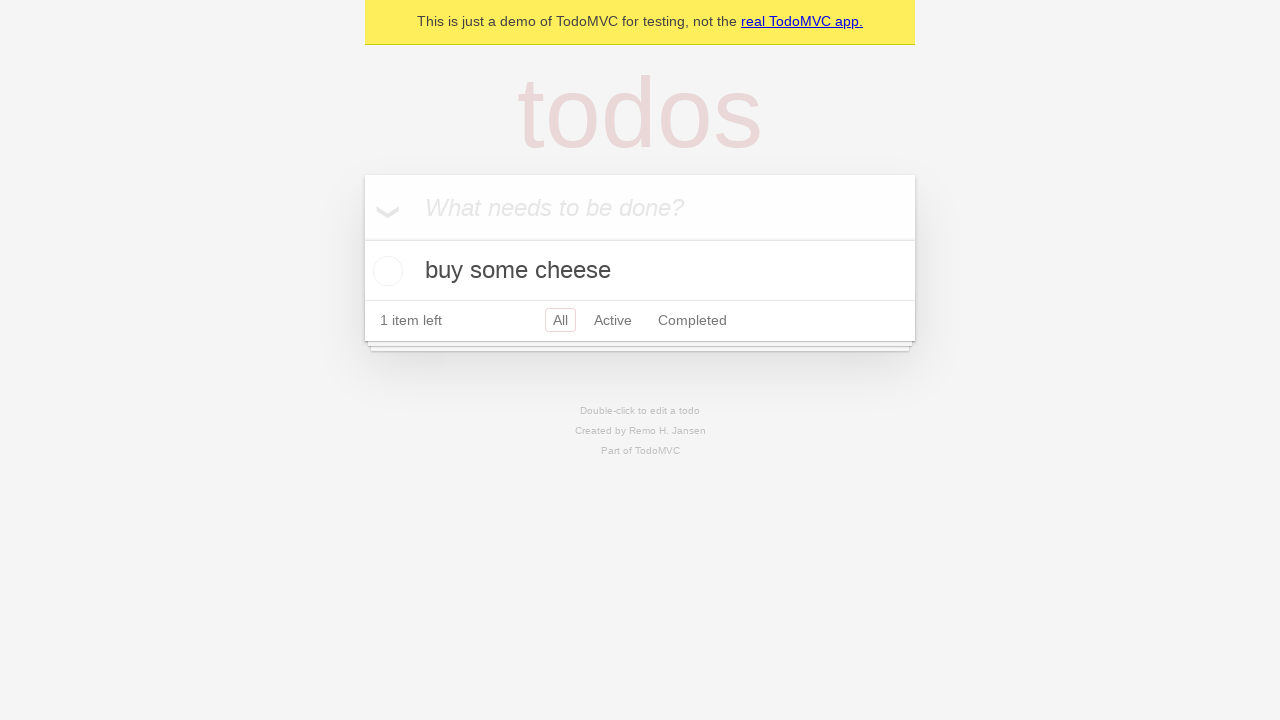

Filled todo input with 'feed the cat' on internal:attr=[placeholder="What needs to be done?"i]
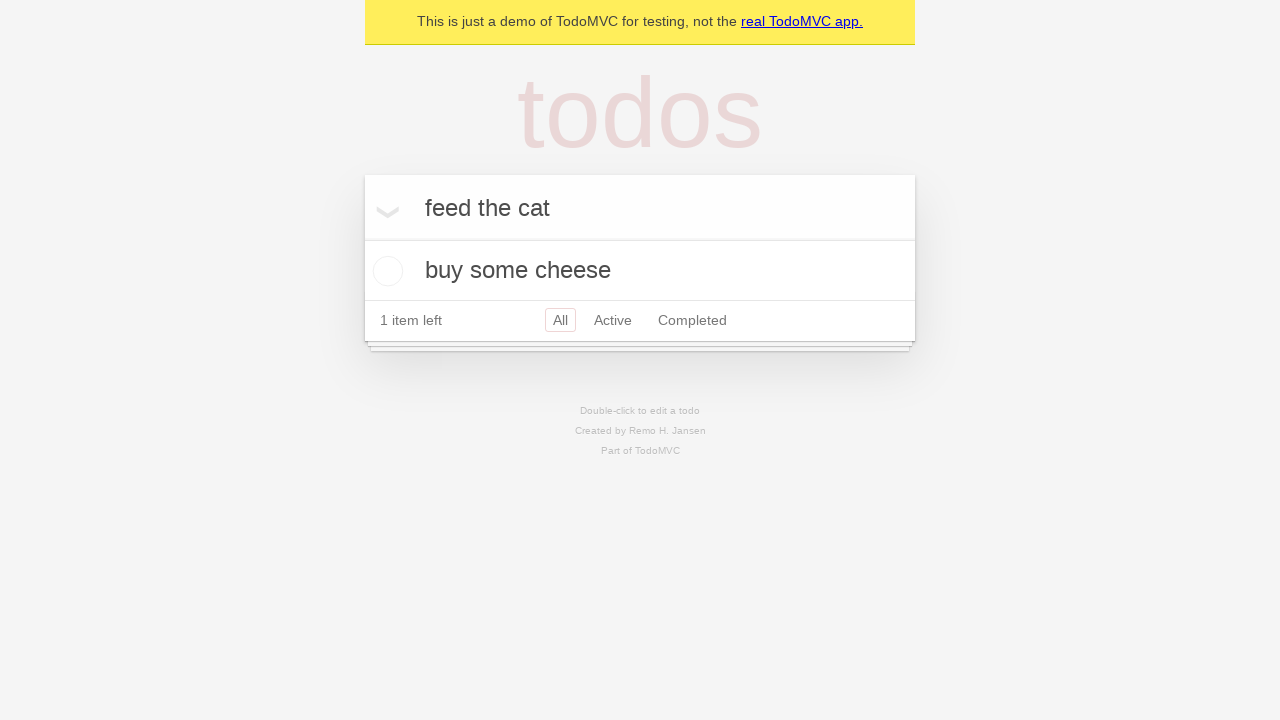

Pressed Enter to create second todo on internal:attr=[placeholder="What needs to be done?"i]
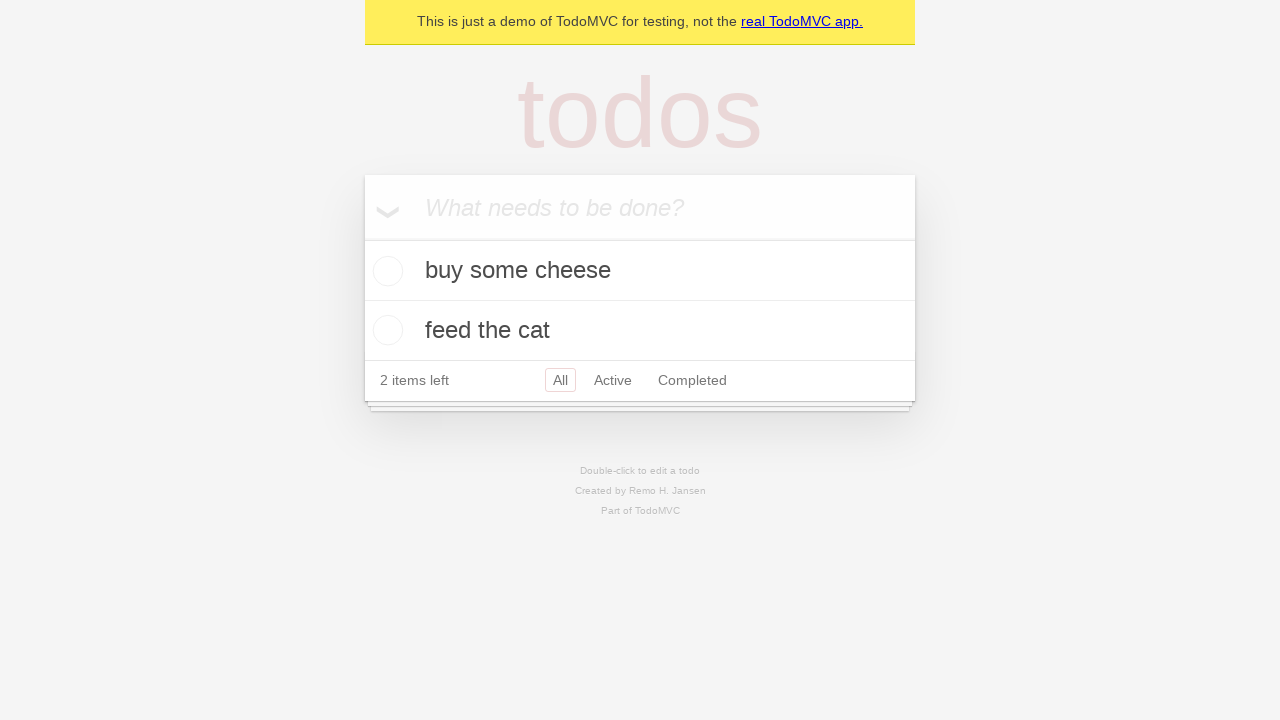

Filled todo input with 'book a doctors appointment' on internal:attr=[placeholder="What needs to be done?"i]
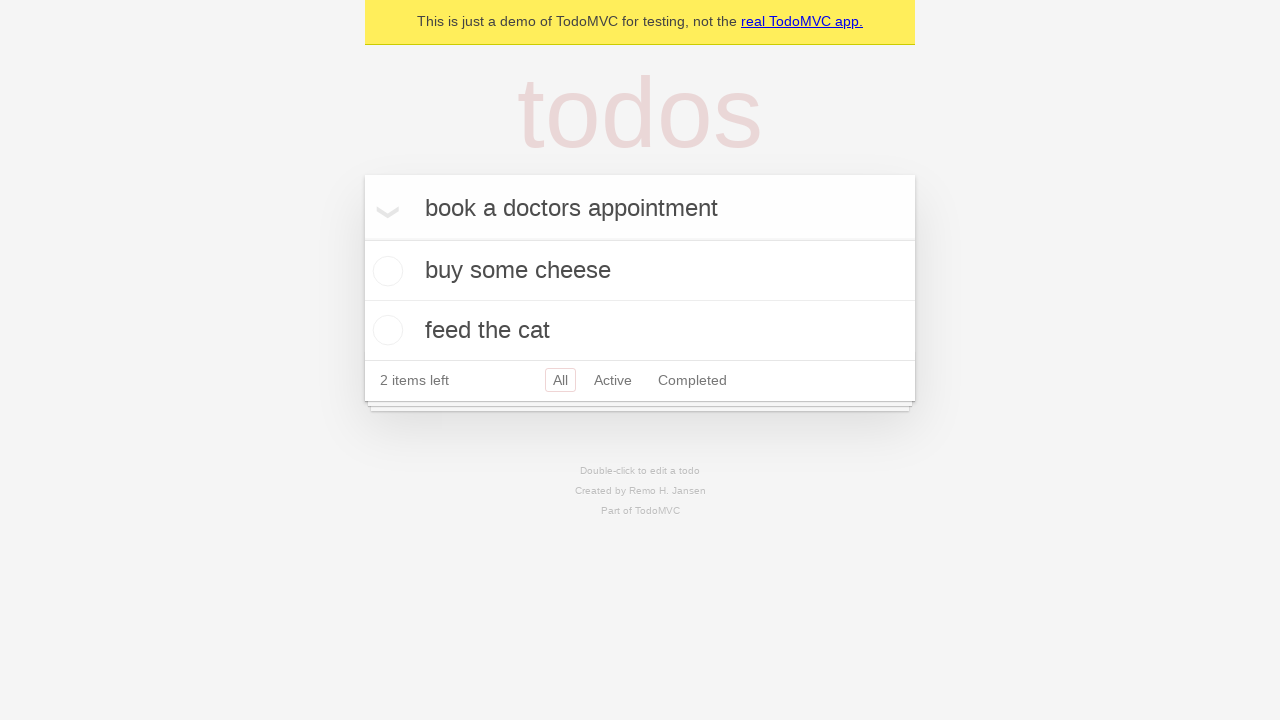

Pressed Enter to create third todo on internal:attr=[placeholder="What needs to be done?"i]
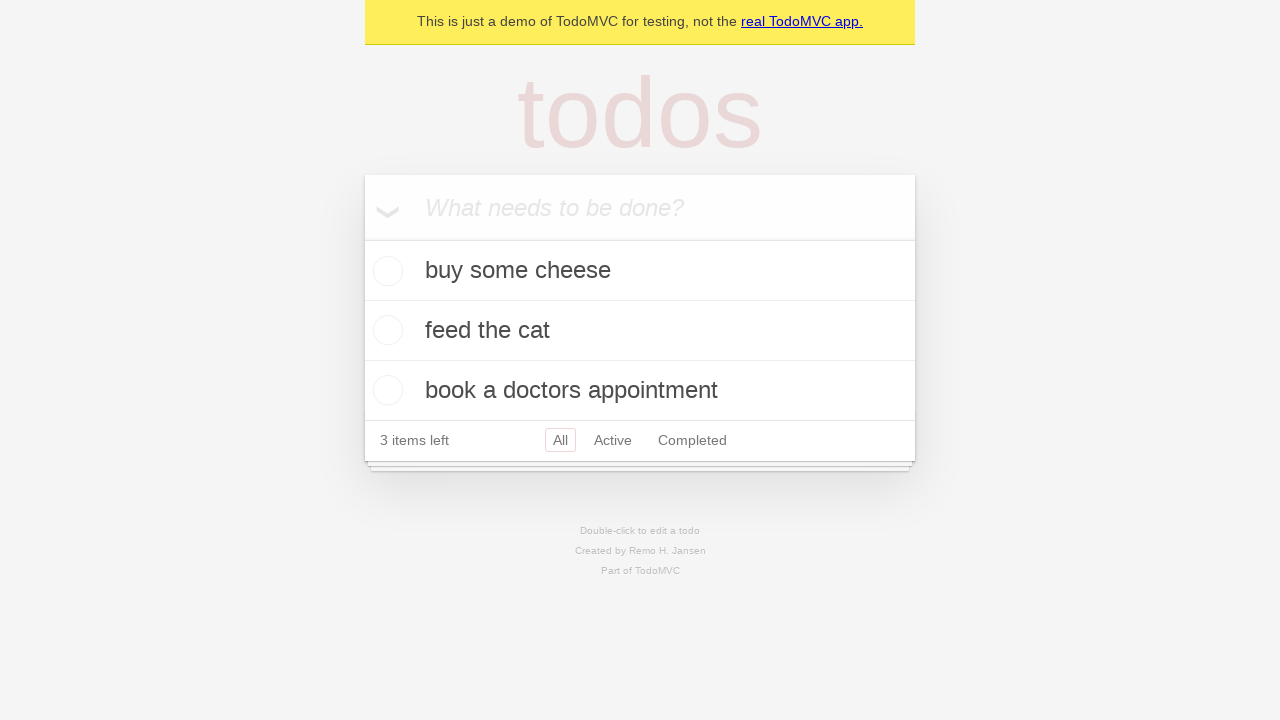

Double-clicked second todo item to enter edit mode at (640, 331) on internal:testid=[data-testid="todo-item"s] >> nth=1
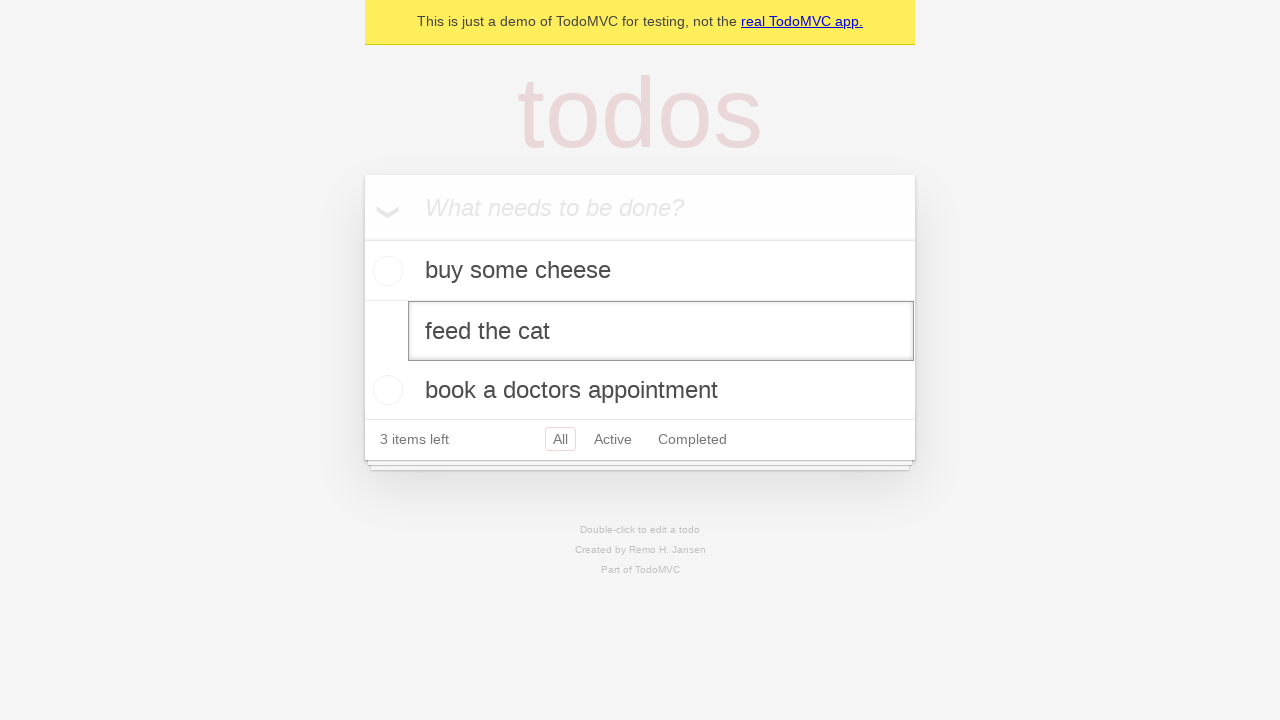

Filled edit field with text containing leading and trailing spaces on internal:testid=[data-testid="todo-item"s] >> nth=1 >> internal:role=textbox[nam
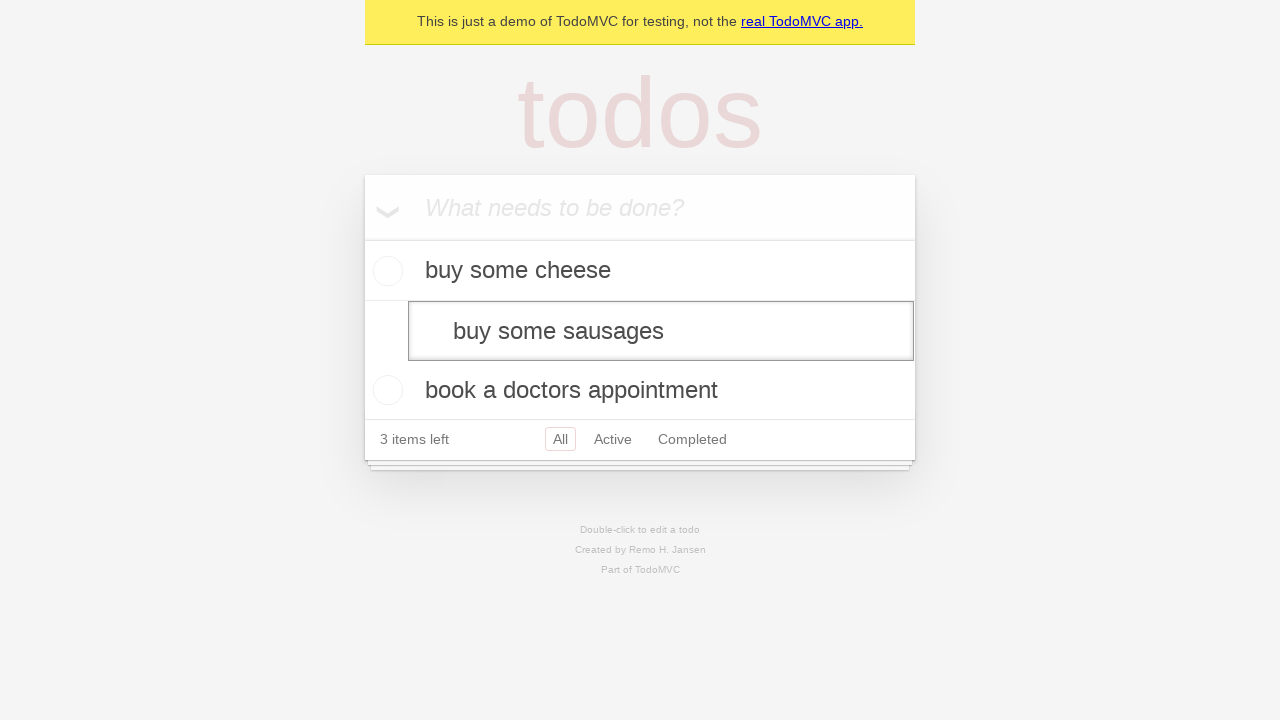

Pressed Enter to save edited todo, verifying text is trimmed on internal:testid=[data-testid="todo-item"s] >> nth=1 >> internal:role=textbox[nam
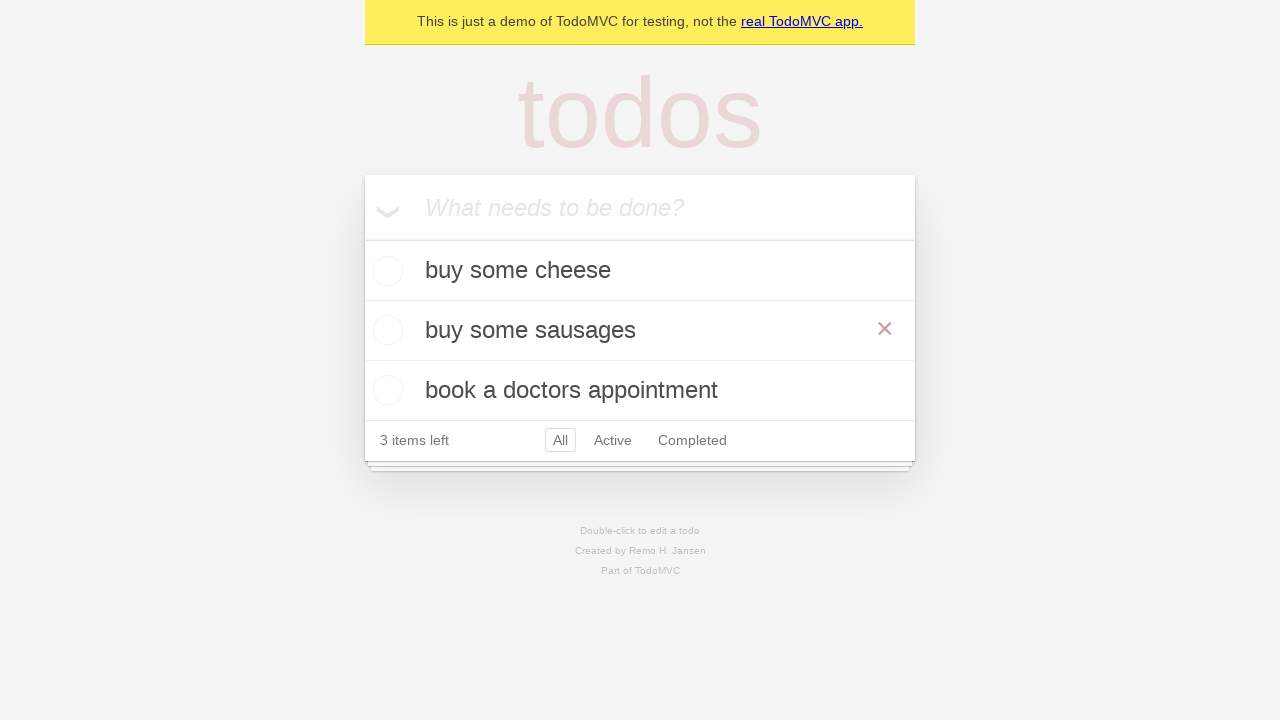

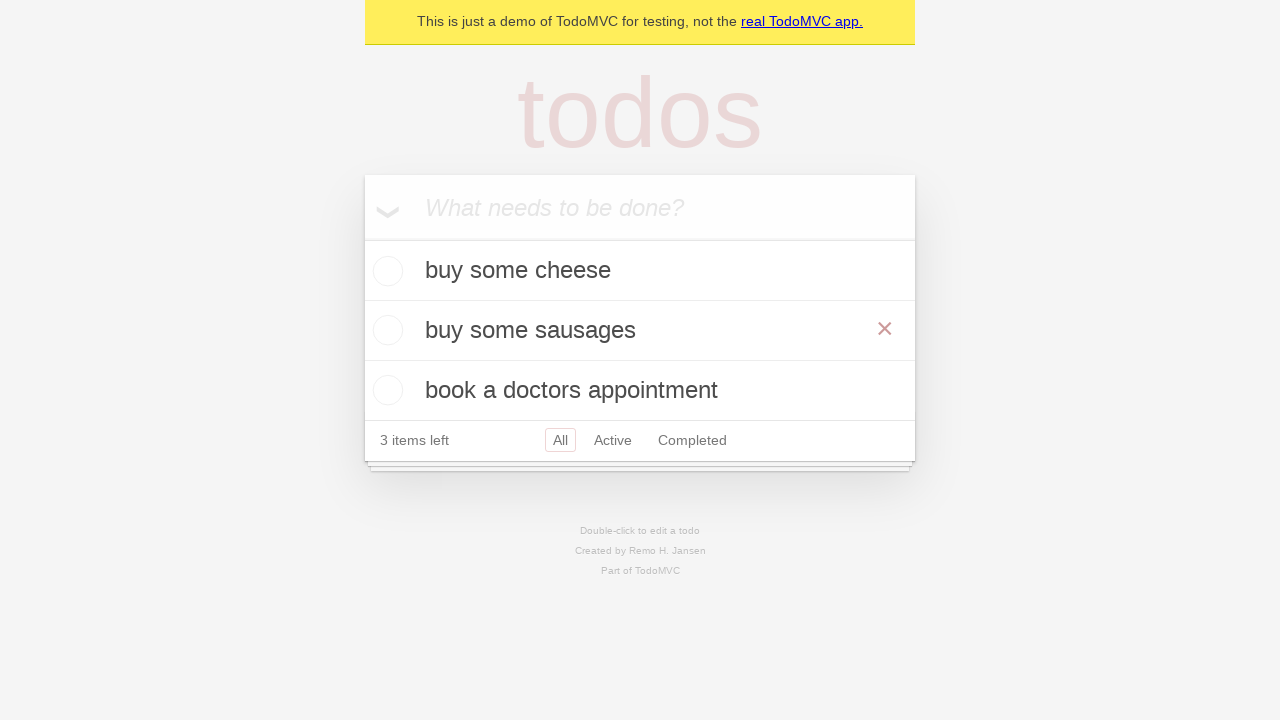